Tests window handling functionality by opening a new window, verifying content in both windows, and switching between them

Starting URL: https://the-internet.herokuapp.com/windows

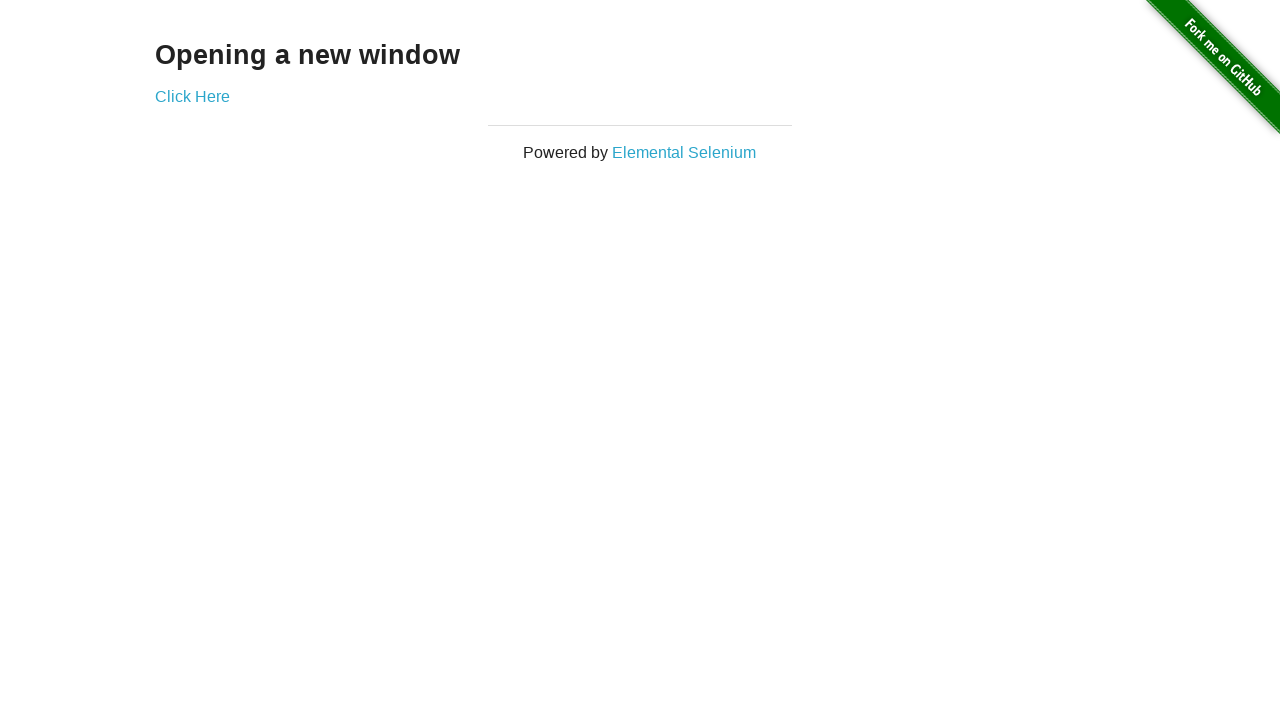

Verified 'Opening a new window' text is visible on the page
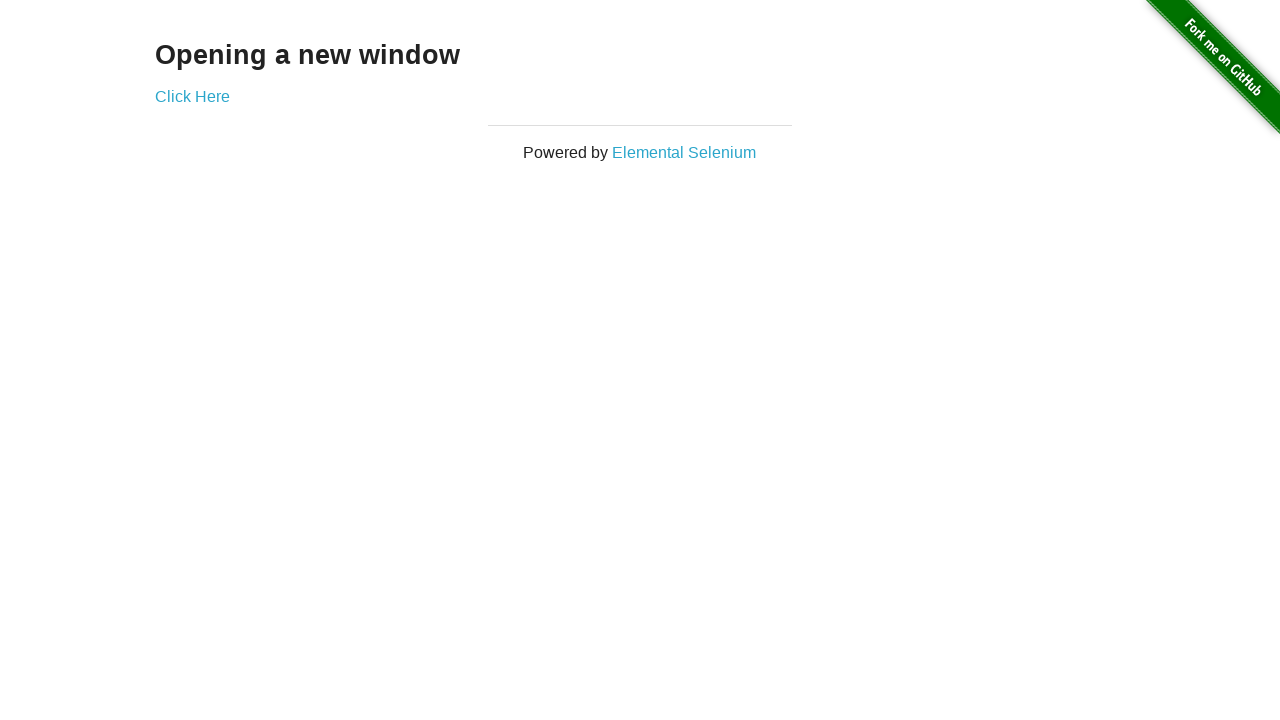

Verified page title contains 'The Internet'
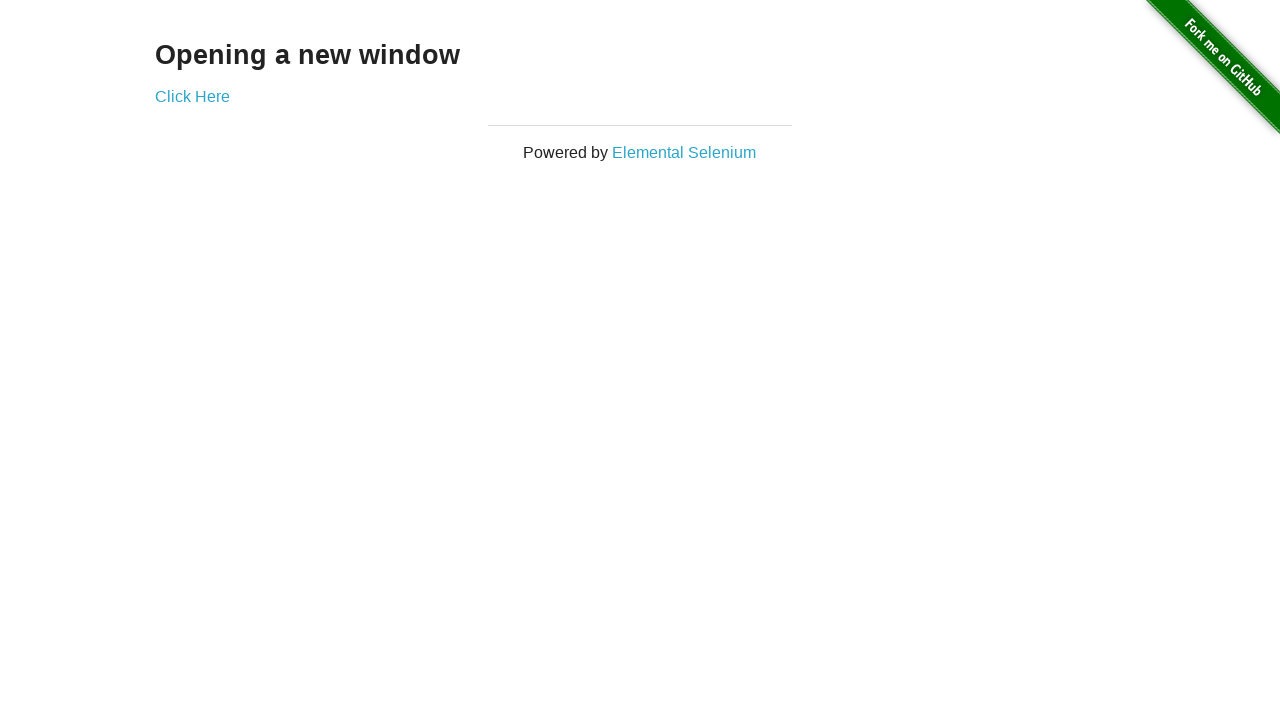

Clicked 'Click Here' button to open a new window at (192, 96) on xpath=//*[text()='Click Here']
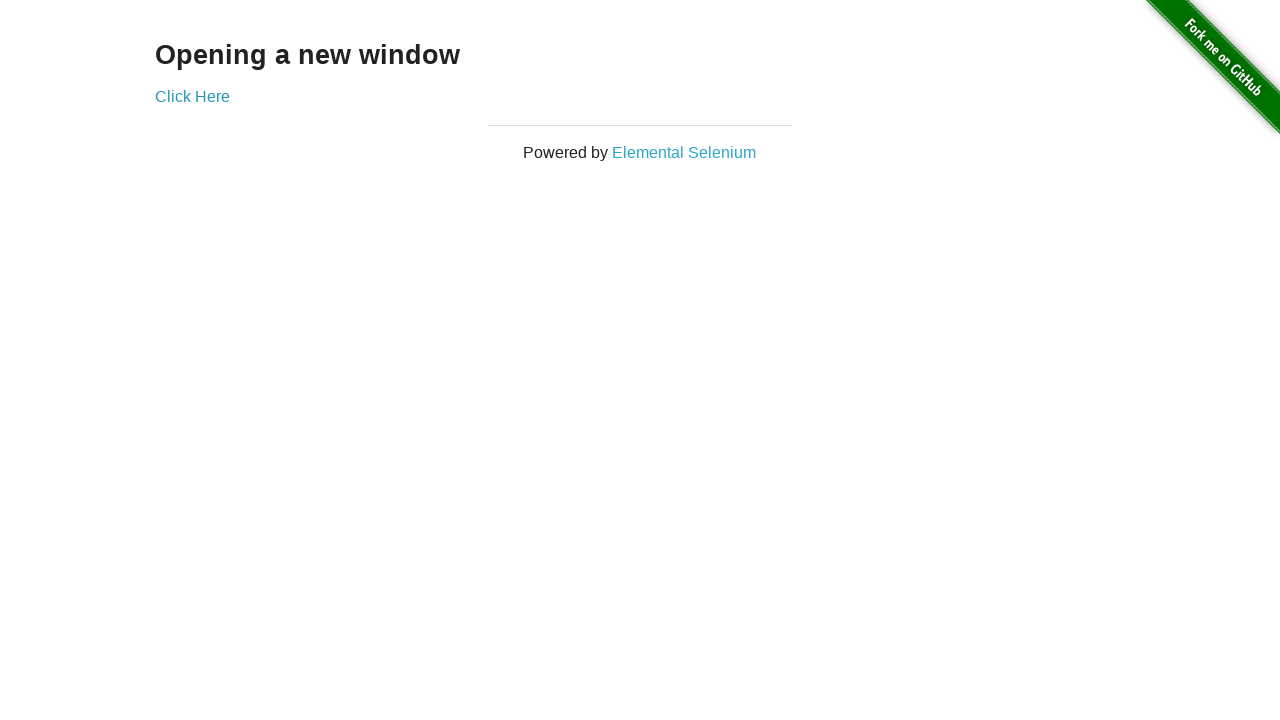

New window opened and captured
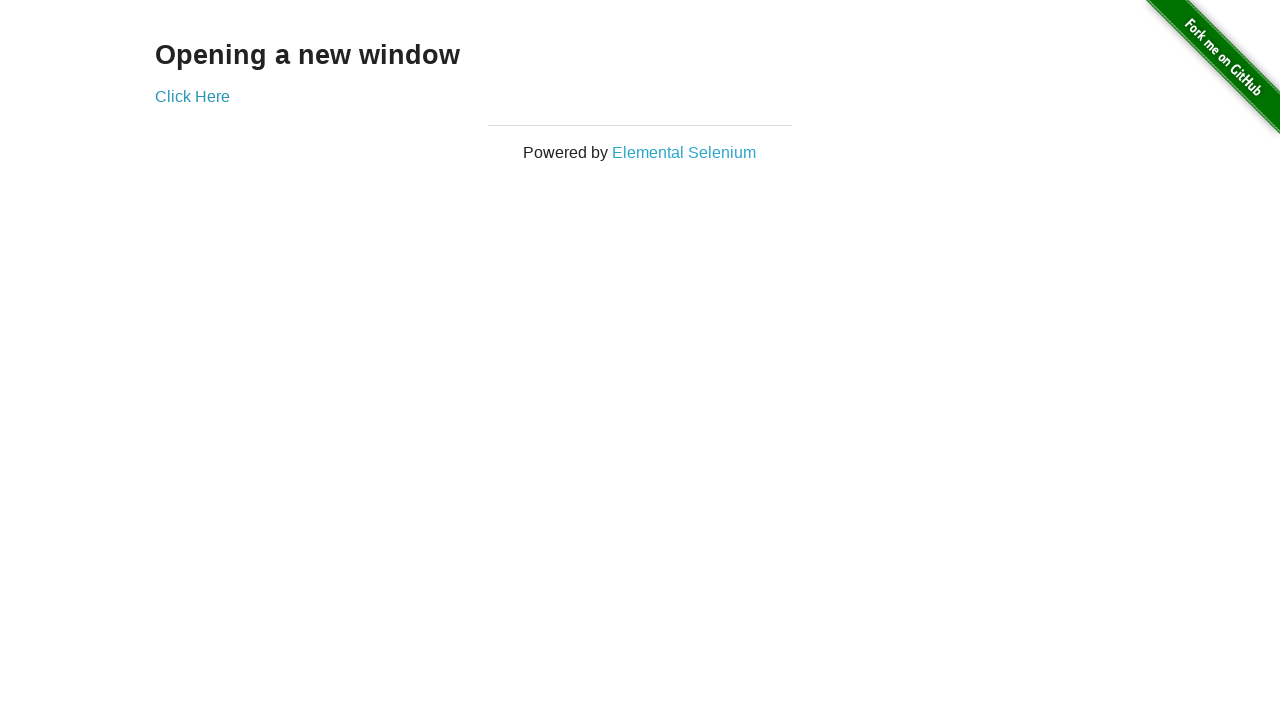

Verified new window title contains 'New Window'
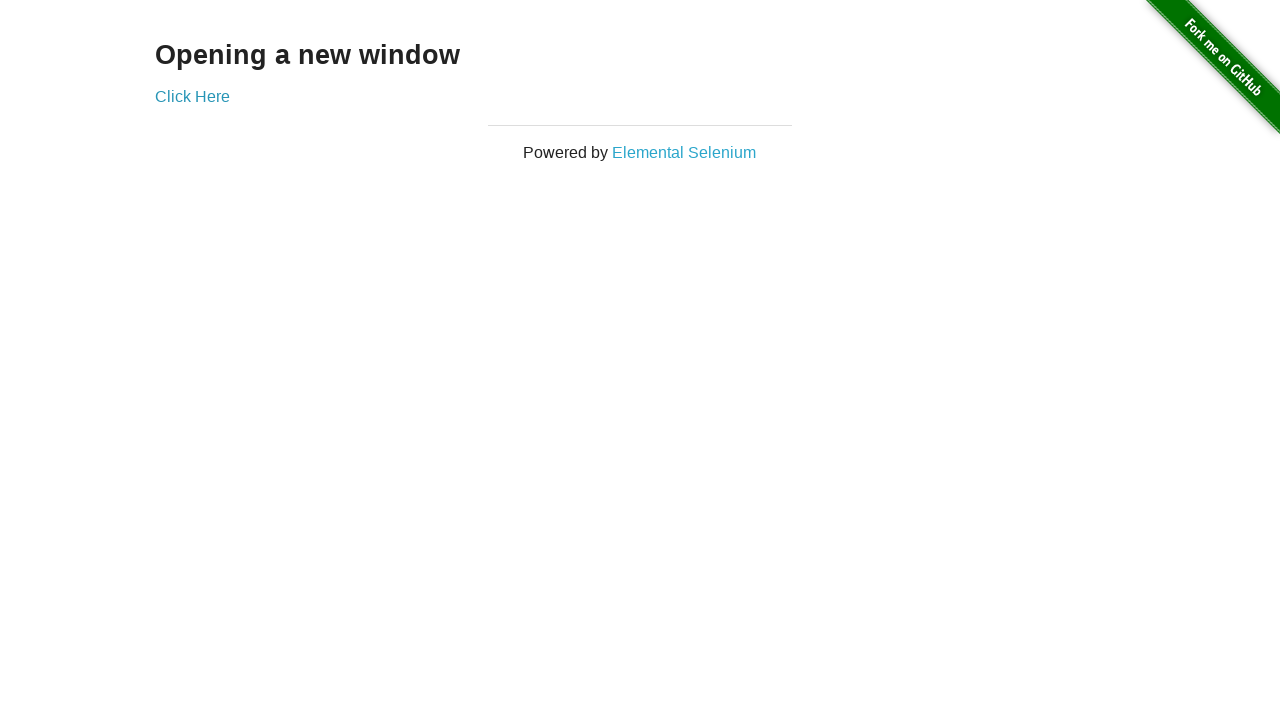

Verified 'New Window' heading is visible in the new window
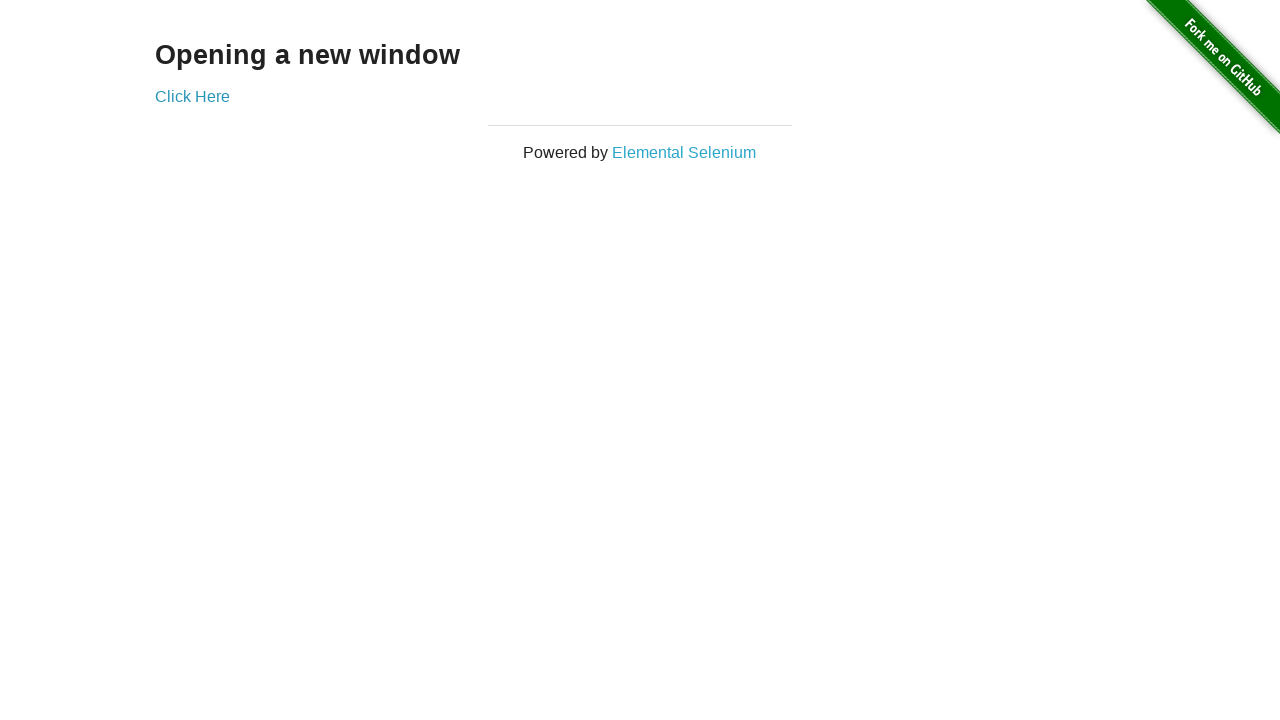

Switched back to original window
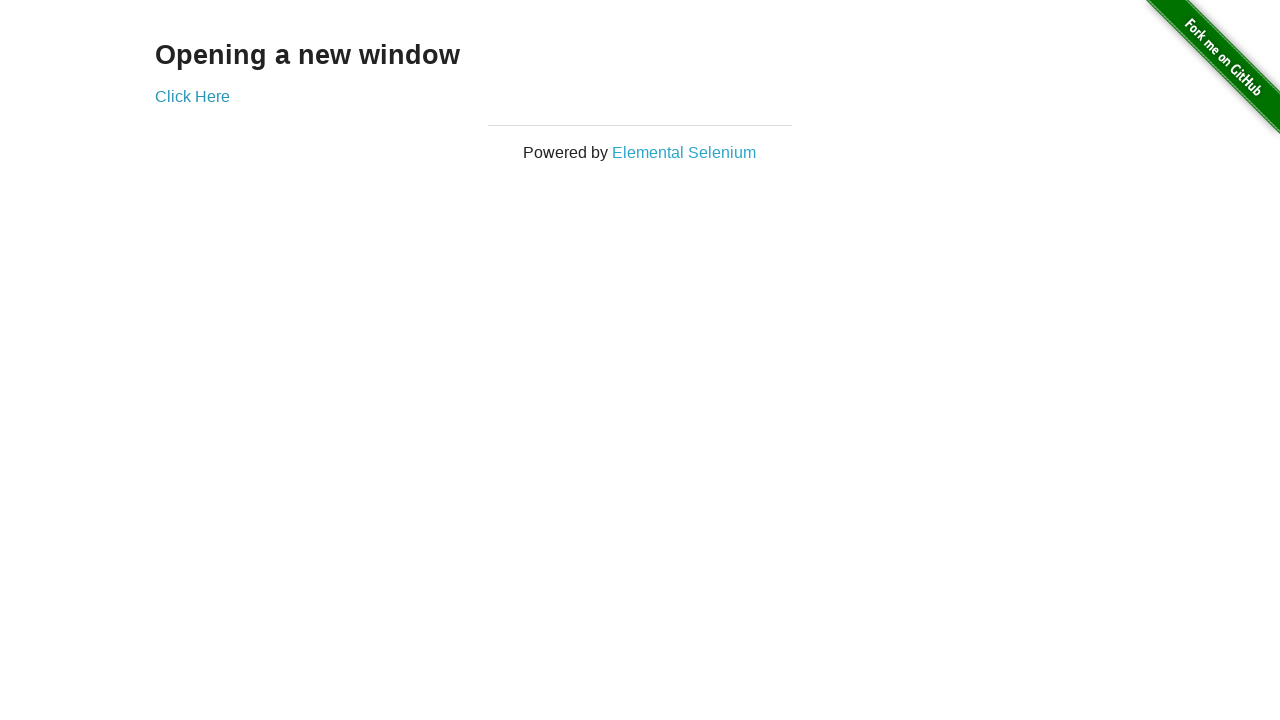

Verified original window title contains 'The Internet'
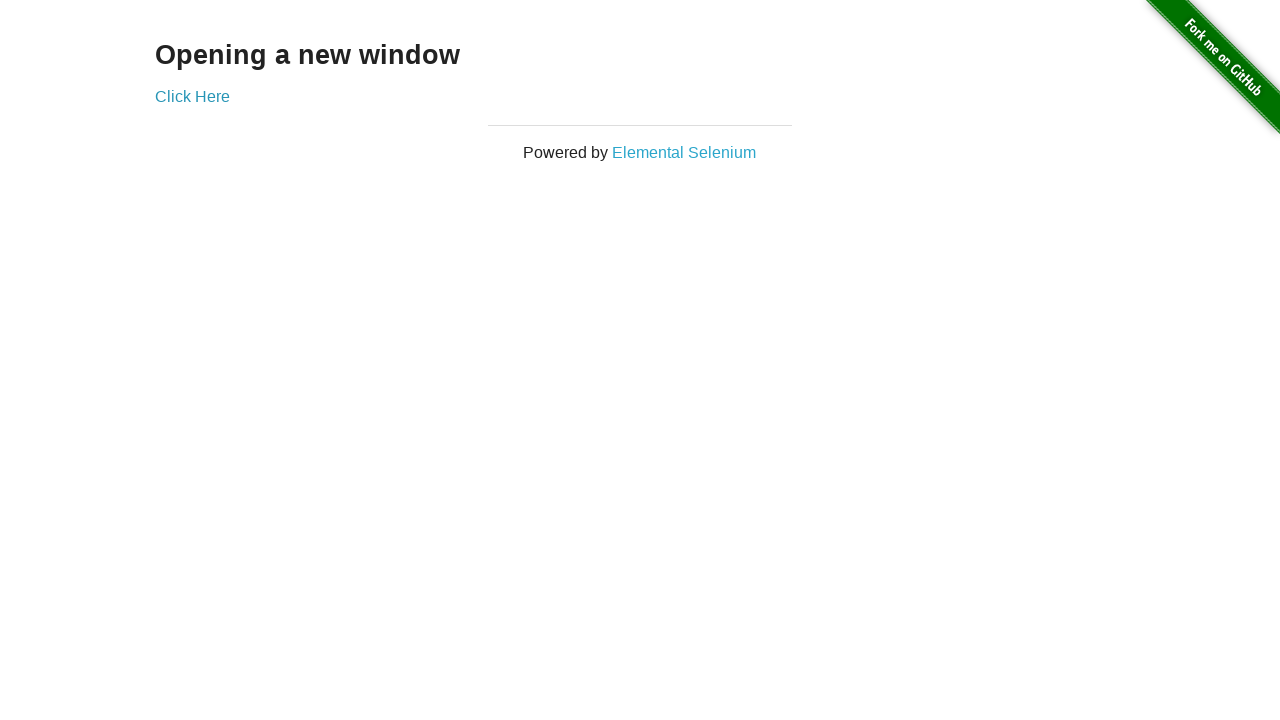

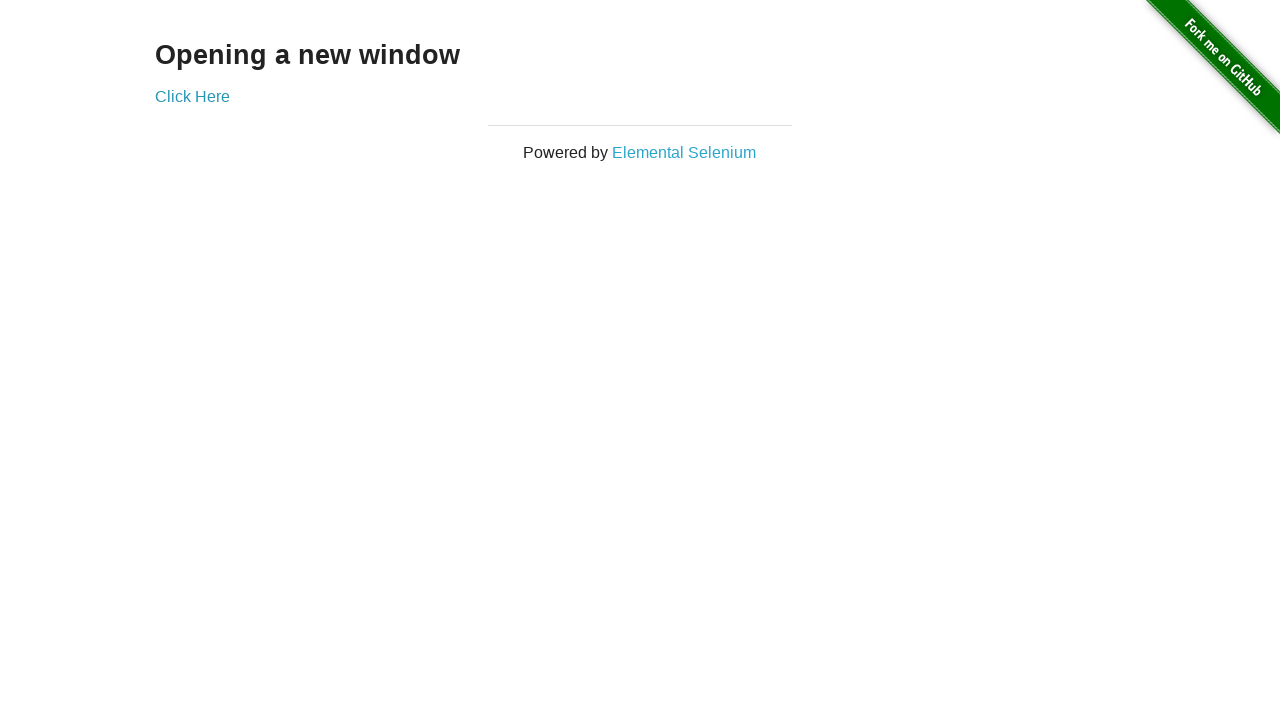